Tests the passenger selection dropdown on EaseMyTrip by incrementing adult, child, and infant passenger counts using loop-based clicking

Starting URL: https://easemytrip.com/

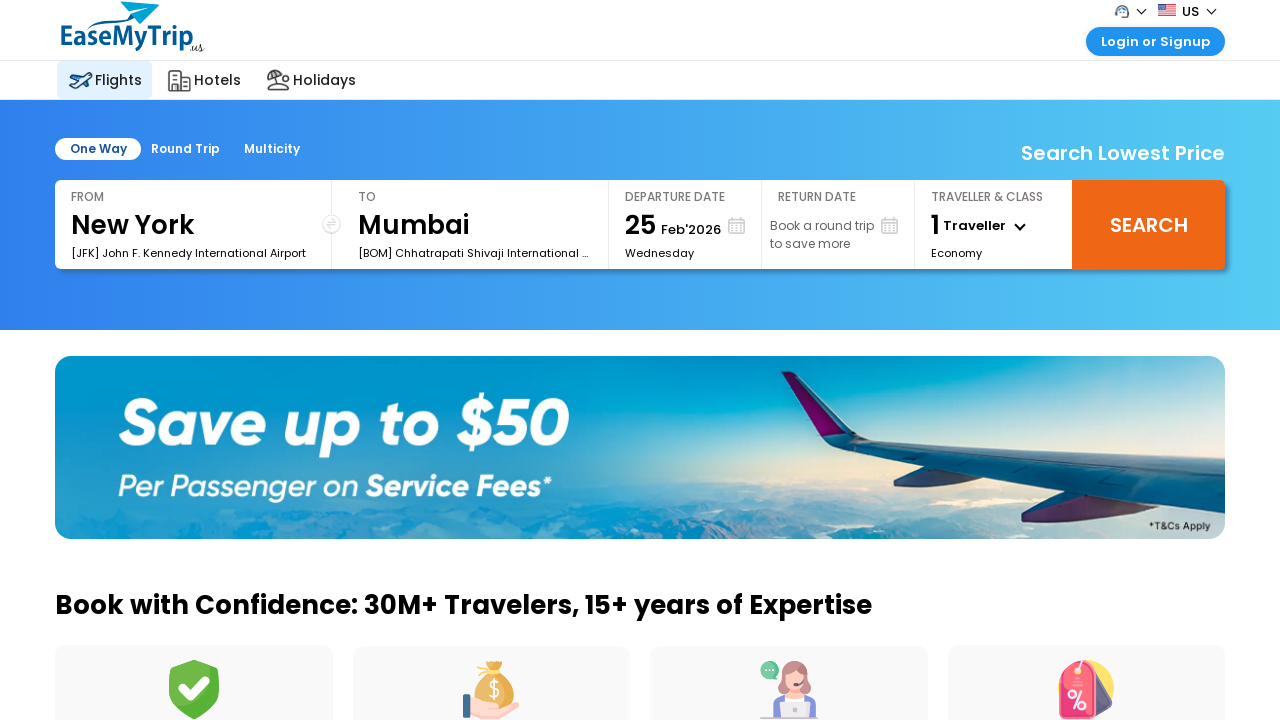

Retrieved initial passenger count from dropdown display
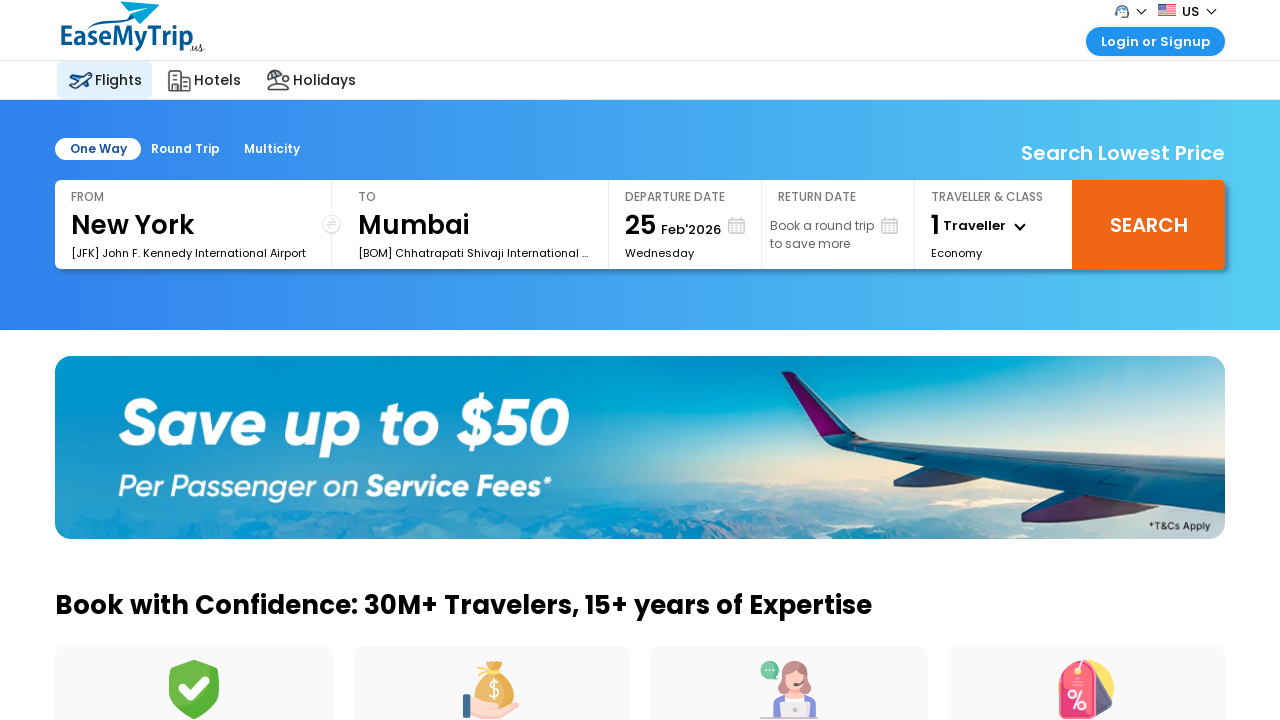

Clicked passenger selection dropdown to open at (994, 226) on #ptravlrNo
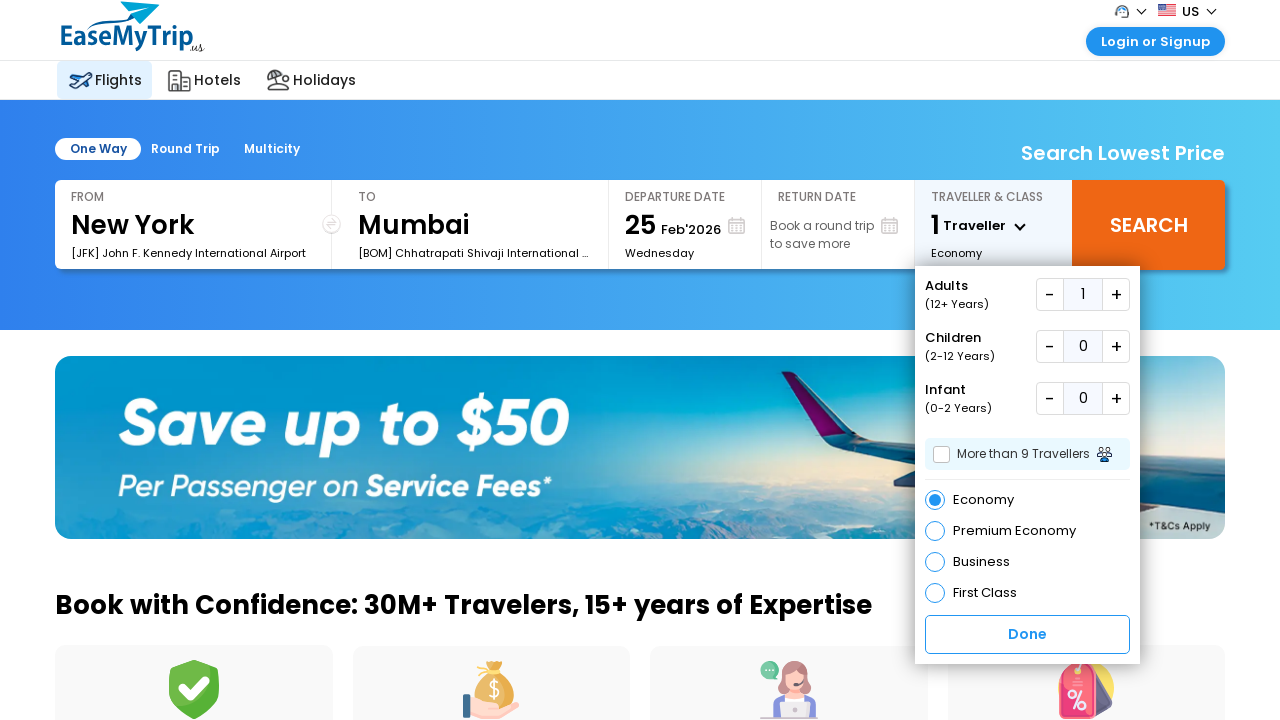

Waited 2 seconds for UI update
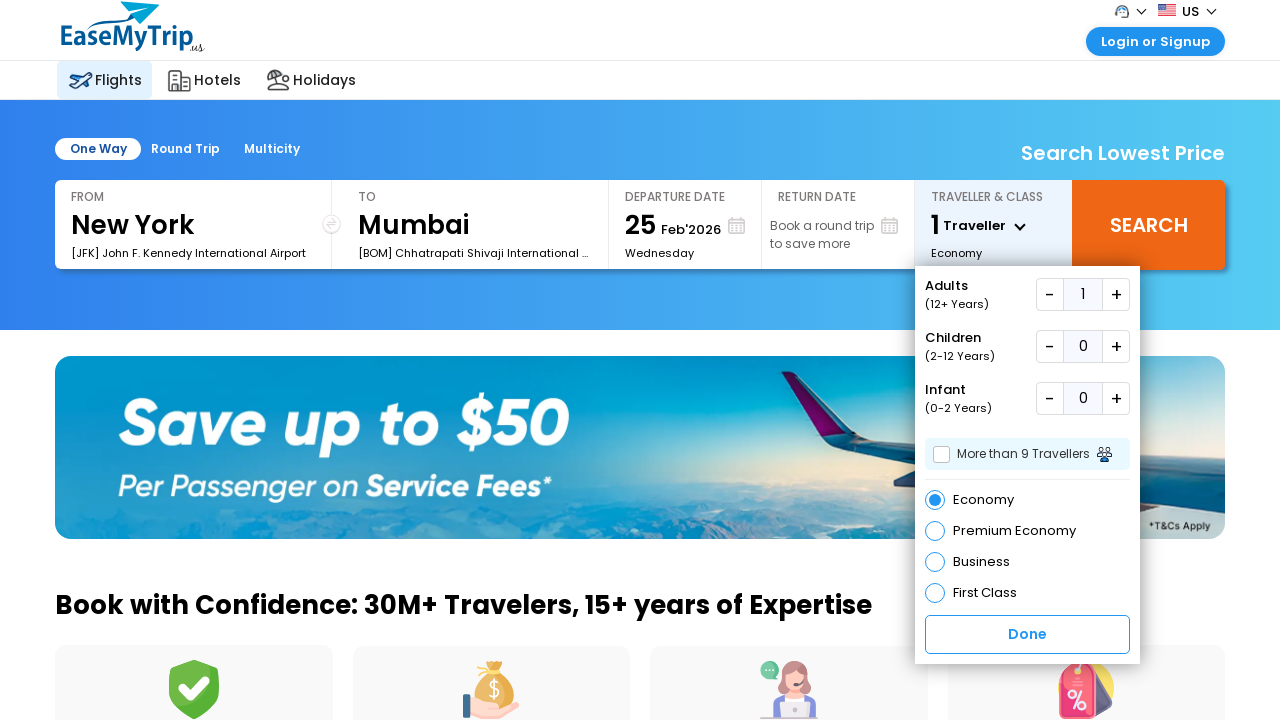

Clicked adult increment button at (1116, 294) on xpath=//button[@id = 'add'and @class = 'add plus_box1']
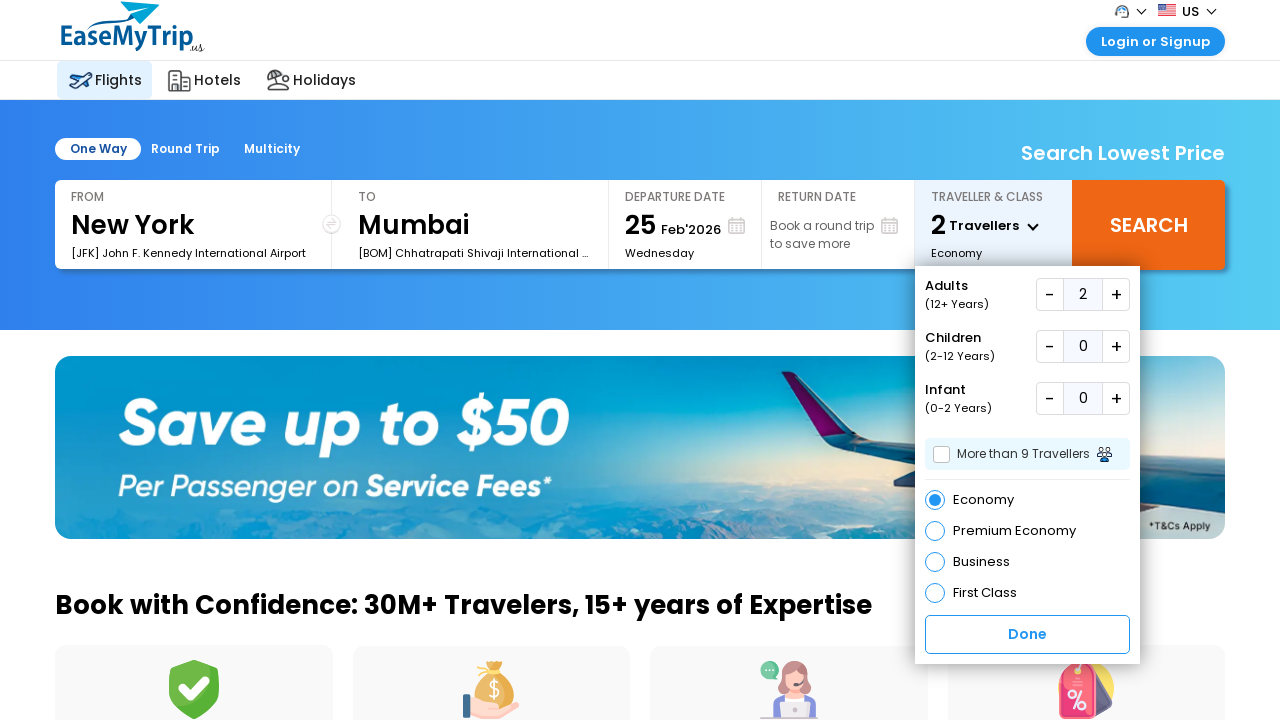

Waited 2 seconds for UI update
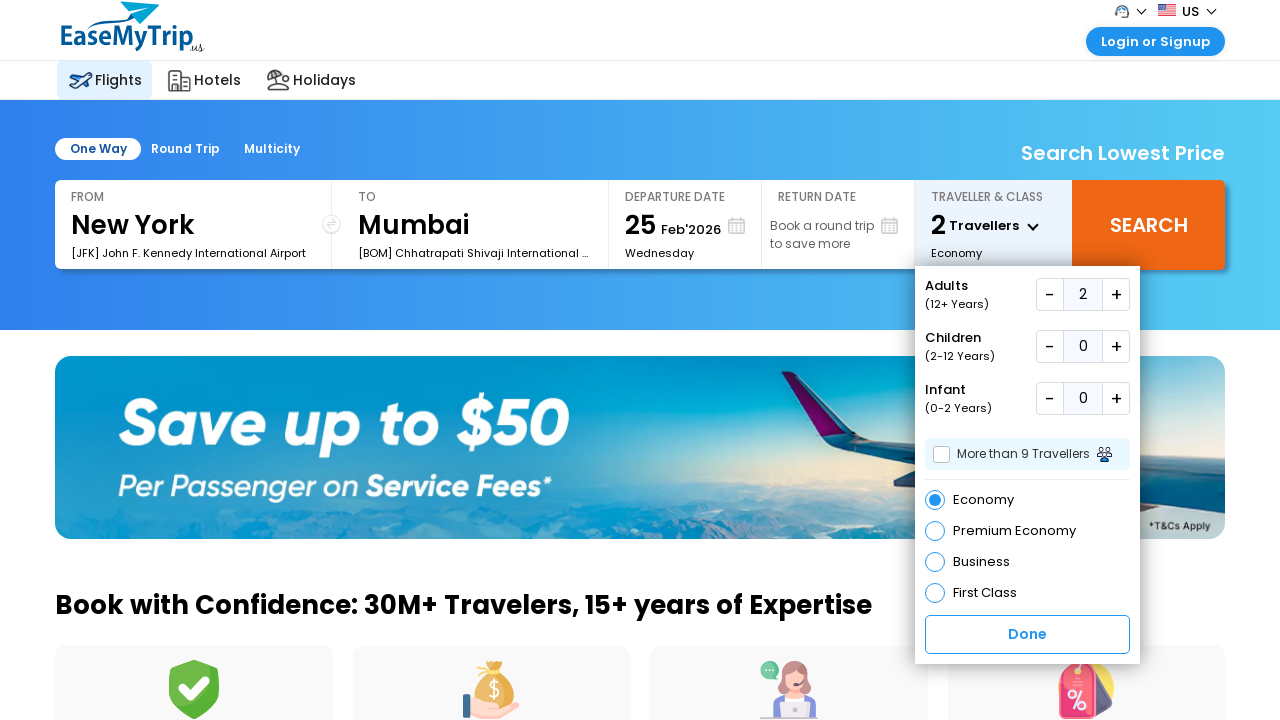

Clicked adult increment button at (1116, 294) on xpath=//button[@id = 'add'and @class = 'add plus_box1']
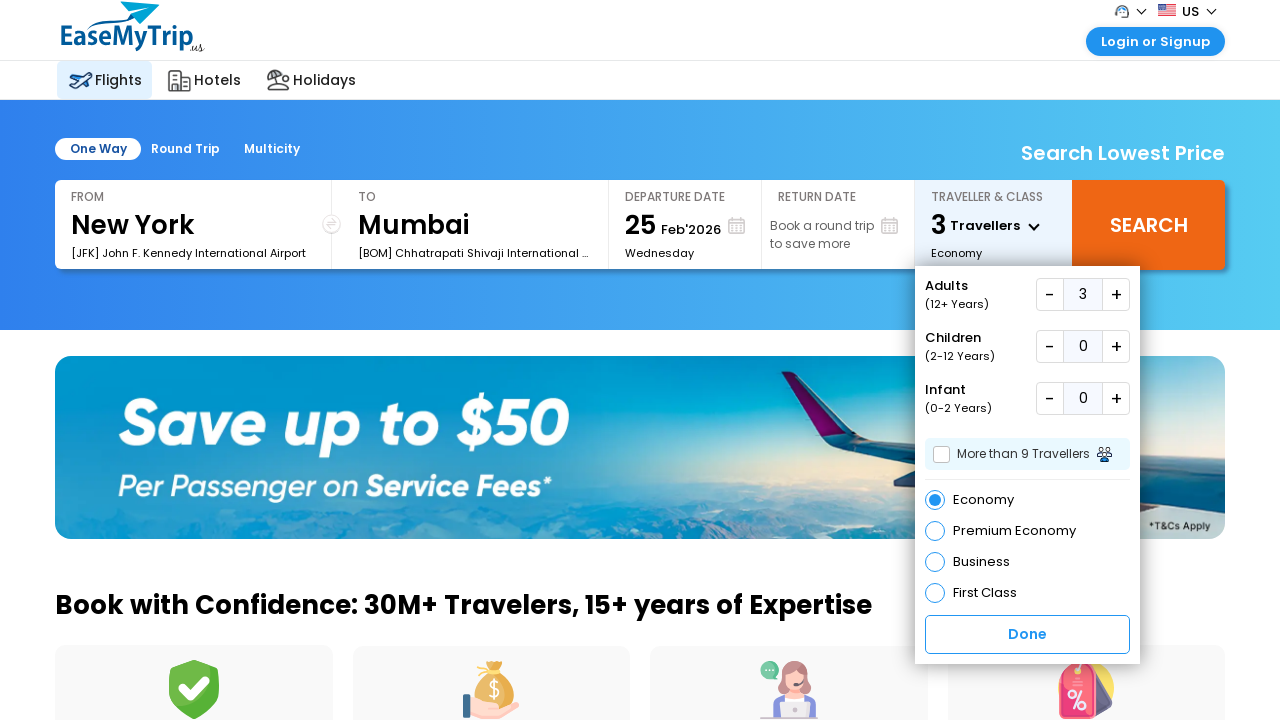

Waited 2 seconds for UI update
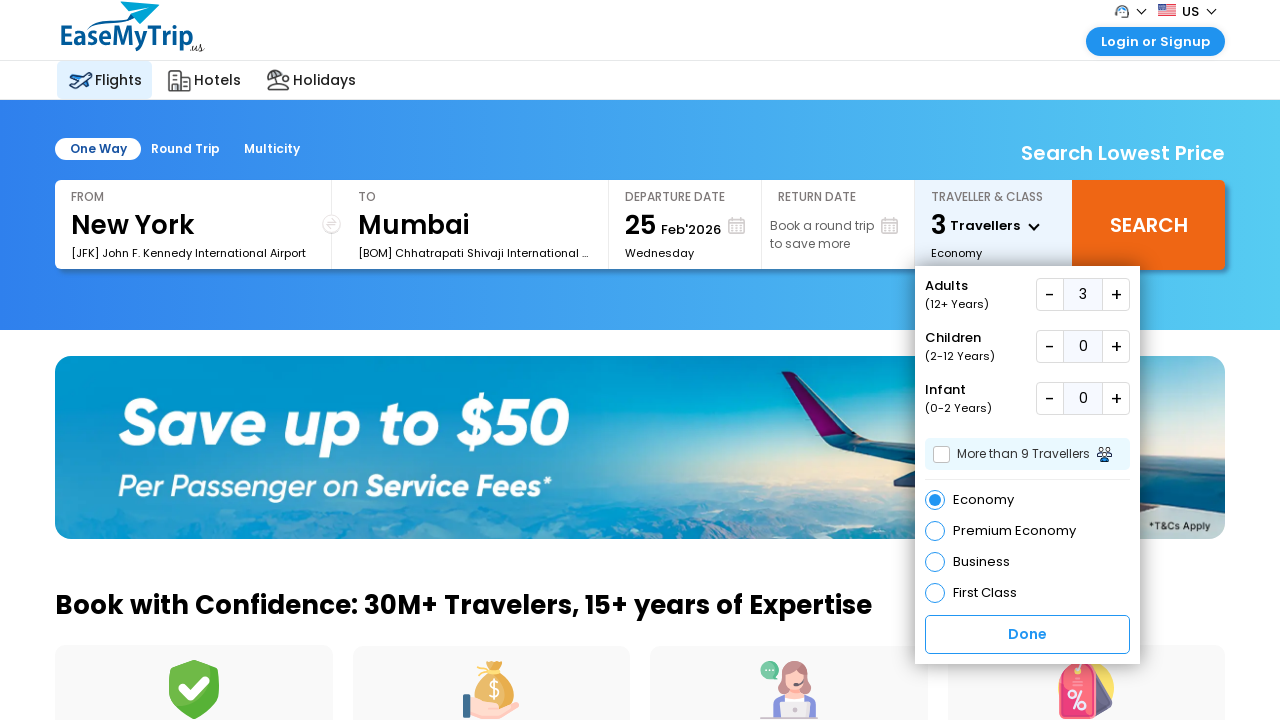

Clicked adult increment button at (1116, 294) on xpath=//button[@id = 'add'and @class = 'add plus_box1']
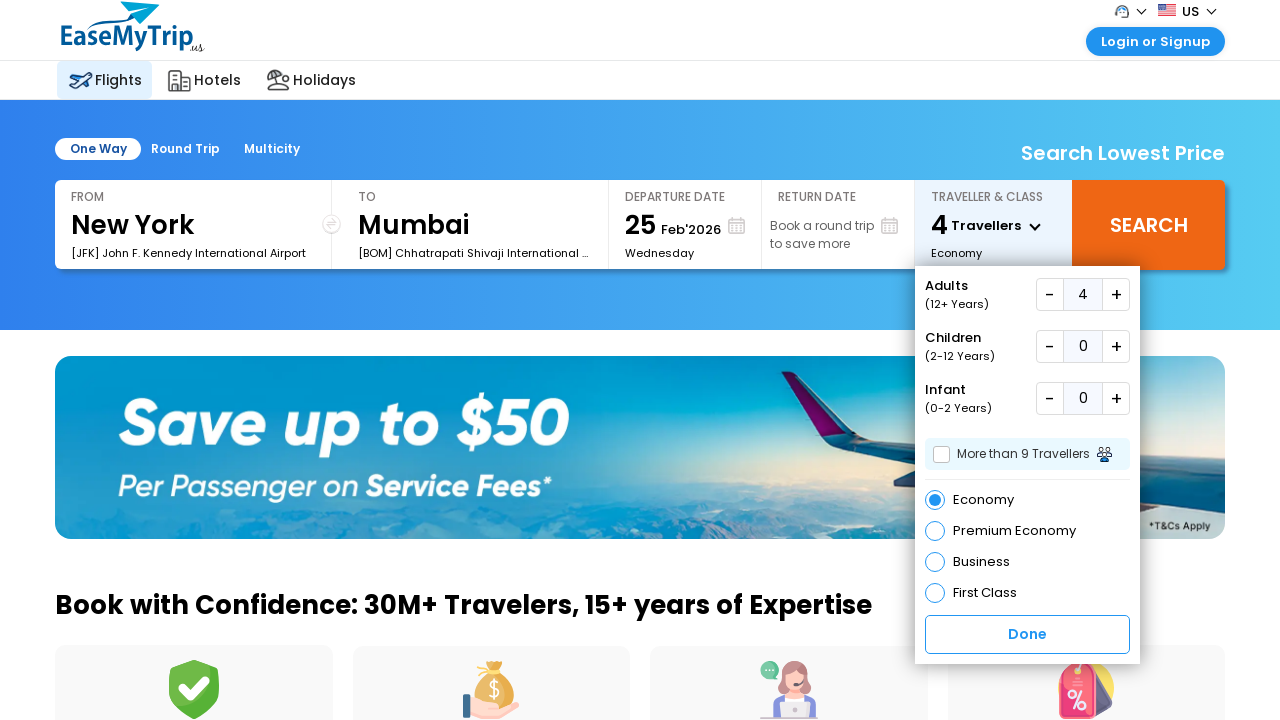

Waited 2 seconds for UI update
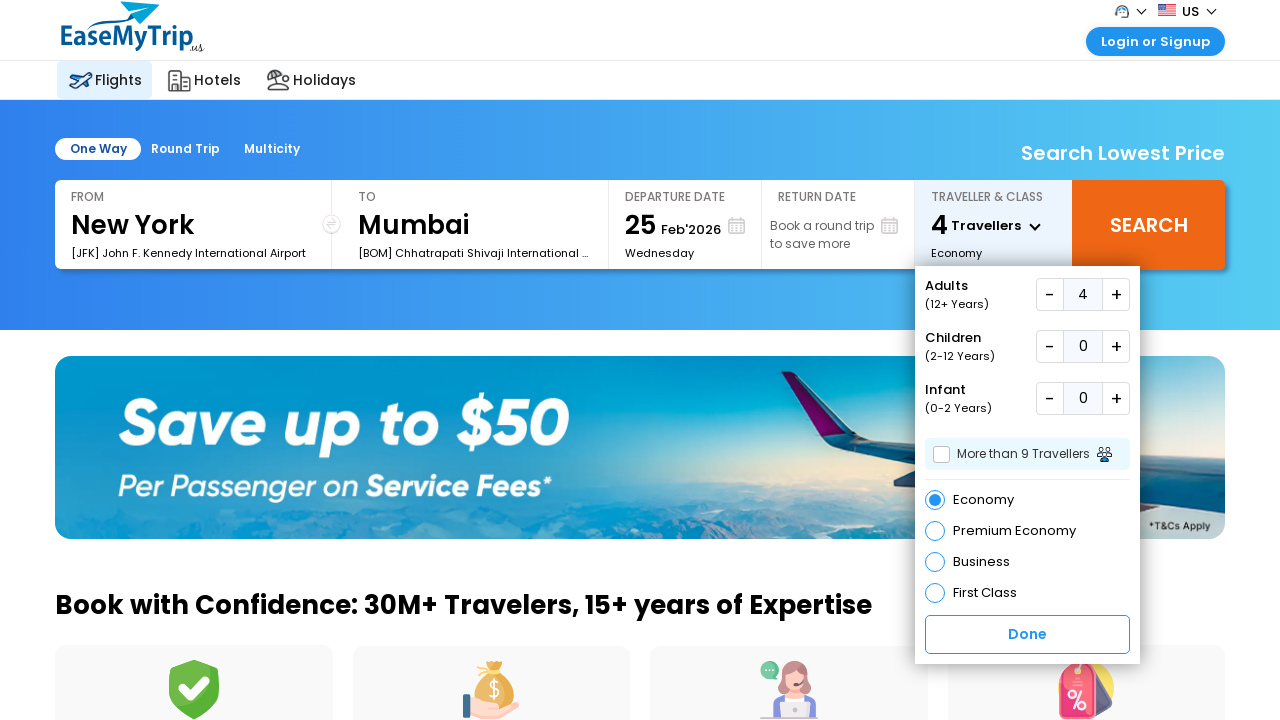

Clicked adult increment button at (1116, 294) on xpath=//button[@id = 'add'and @class = 'add plus_box1']
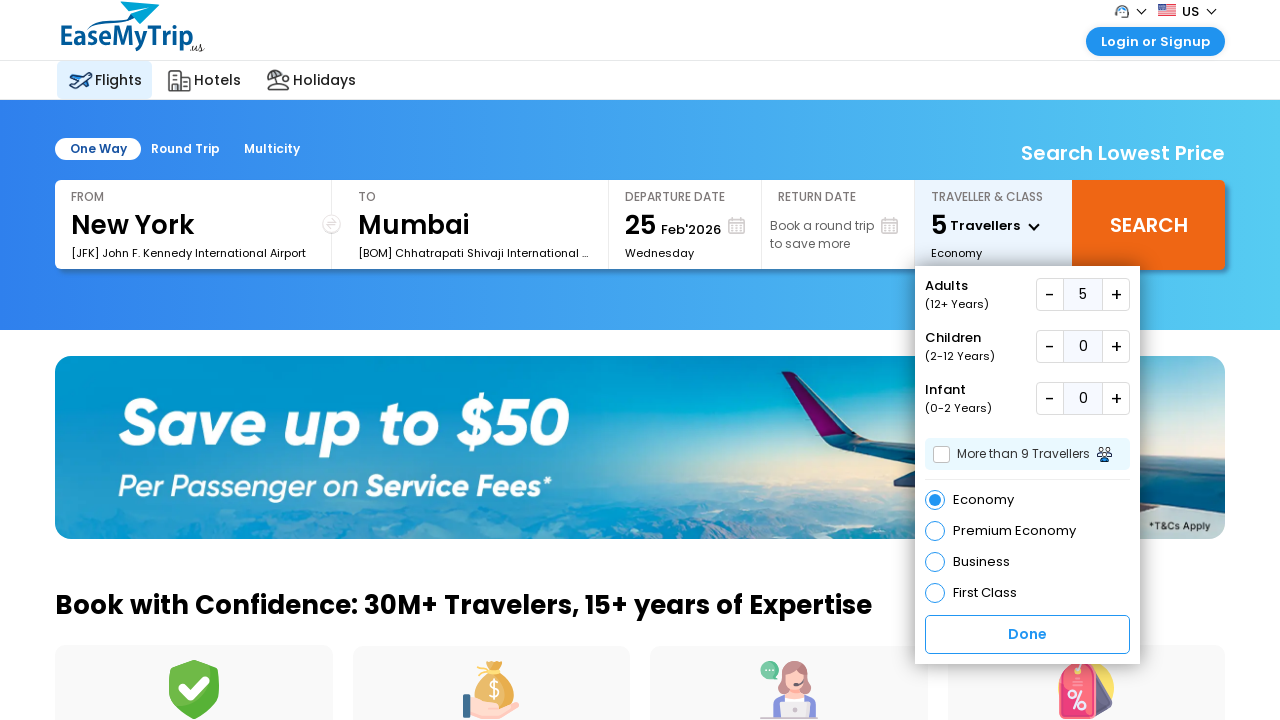

Clicked child increment button at (1116, 346) on xpath=//button[@id = 'add'and @class = 'add plus_boxChd']
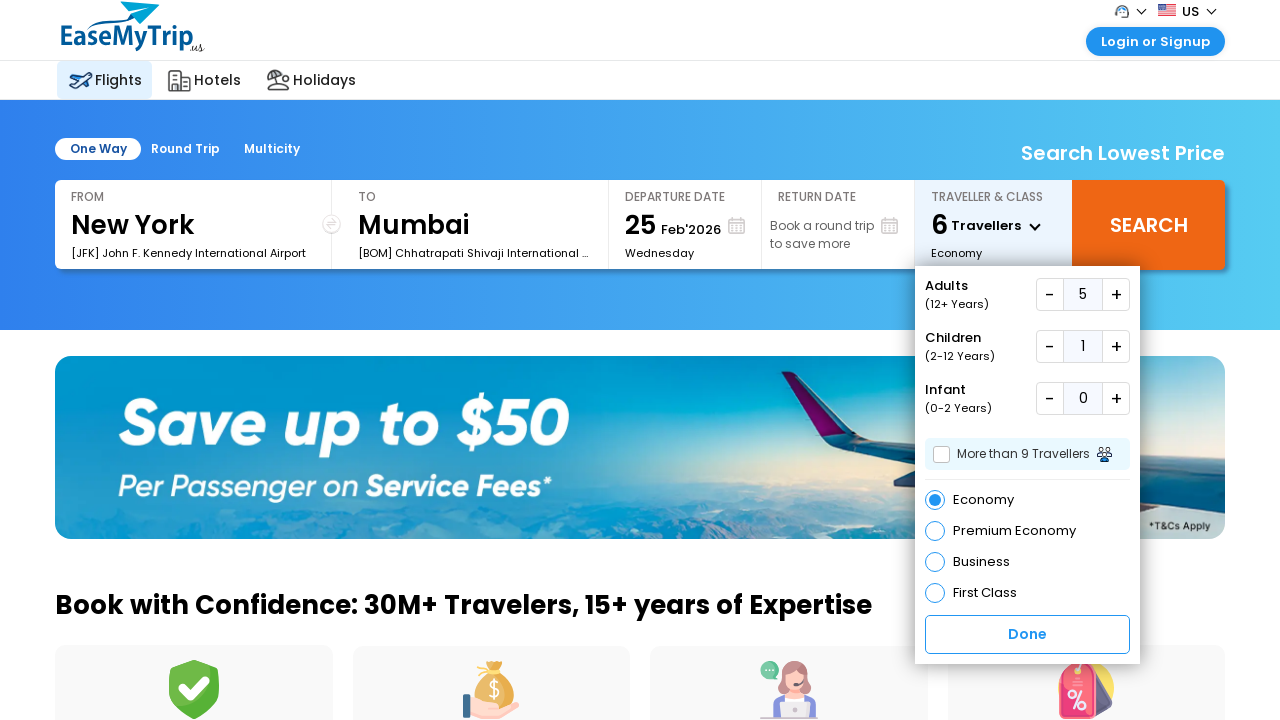

Clicked child increment button at (1116, 346) on xpath=//button[@id = 'add'and @class = 'add plus_boxChd']
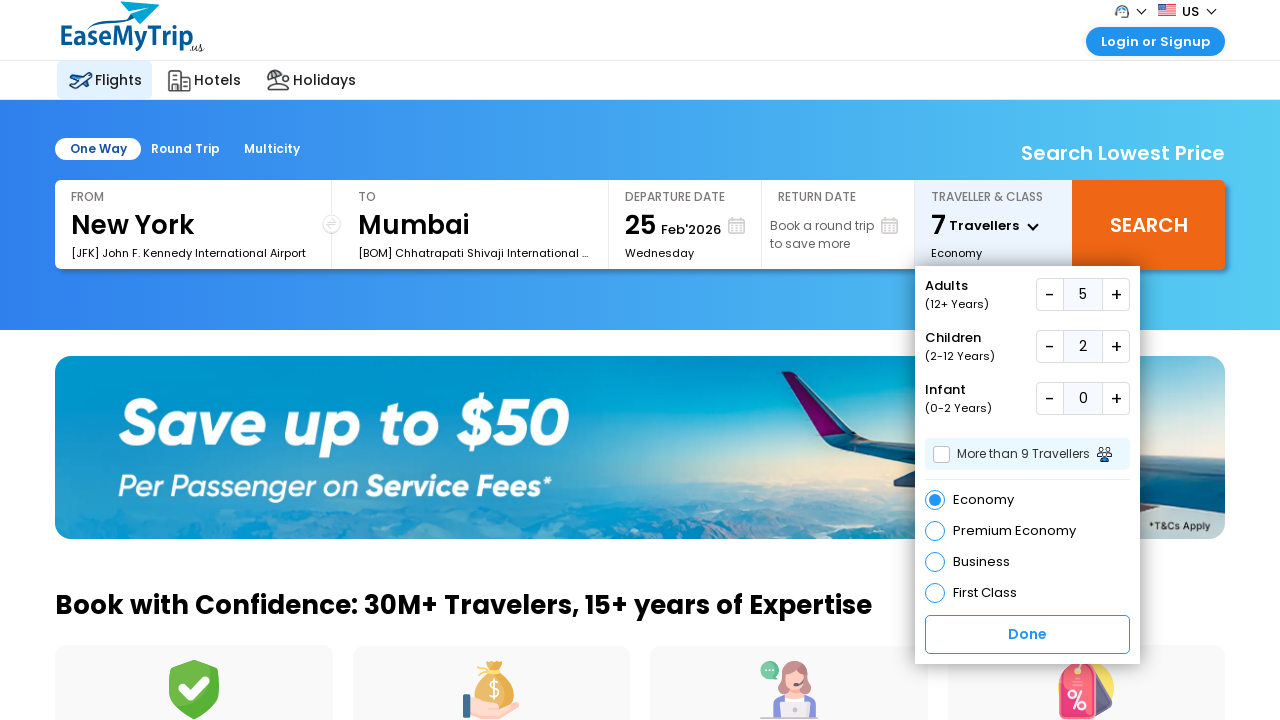

Clicked infant increment button at (1116, 398) on xpath=//button[@id = 'add'and @class = 'add plus_box1Inf']
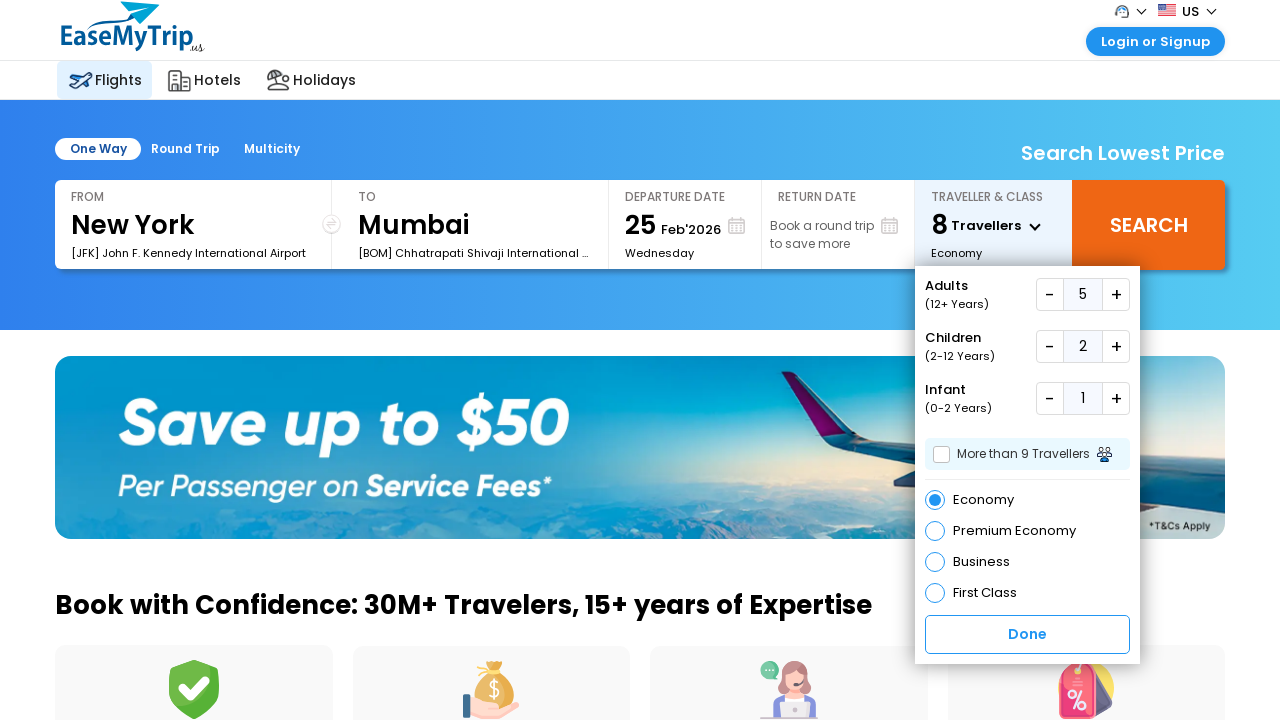

Clicked infant increment button at (1116, 398) on xpath=//button[@id = 'add'and @class = 'add plus_box1Inf']
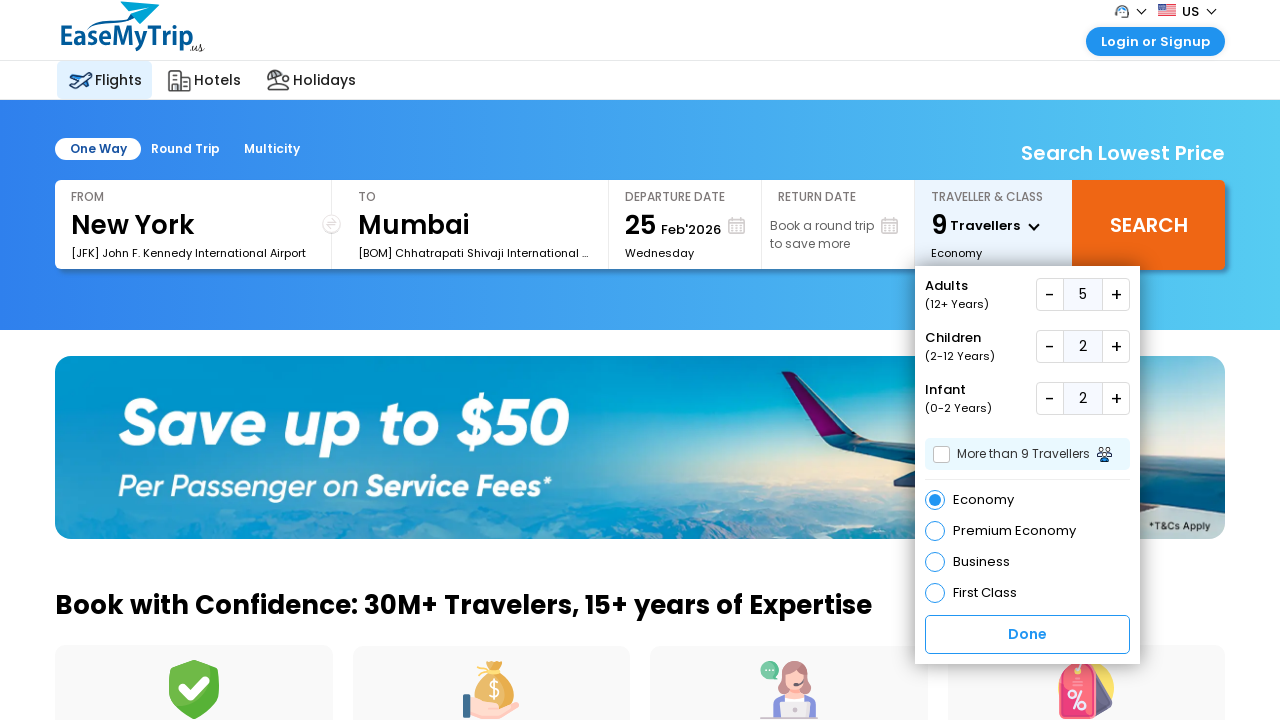

Clicked infant increment button at (1116, 398) on xpath=//button[@id = 'add'and @class = 'add plus_box1Inf']
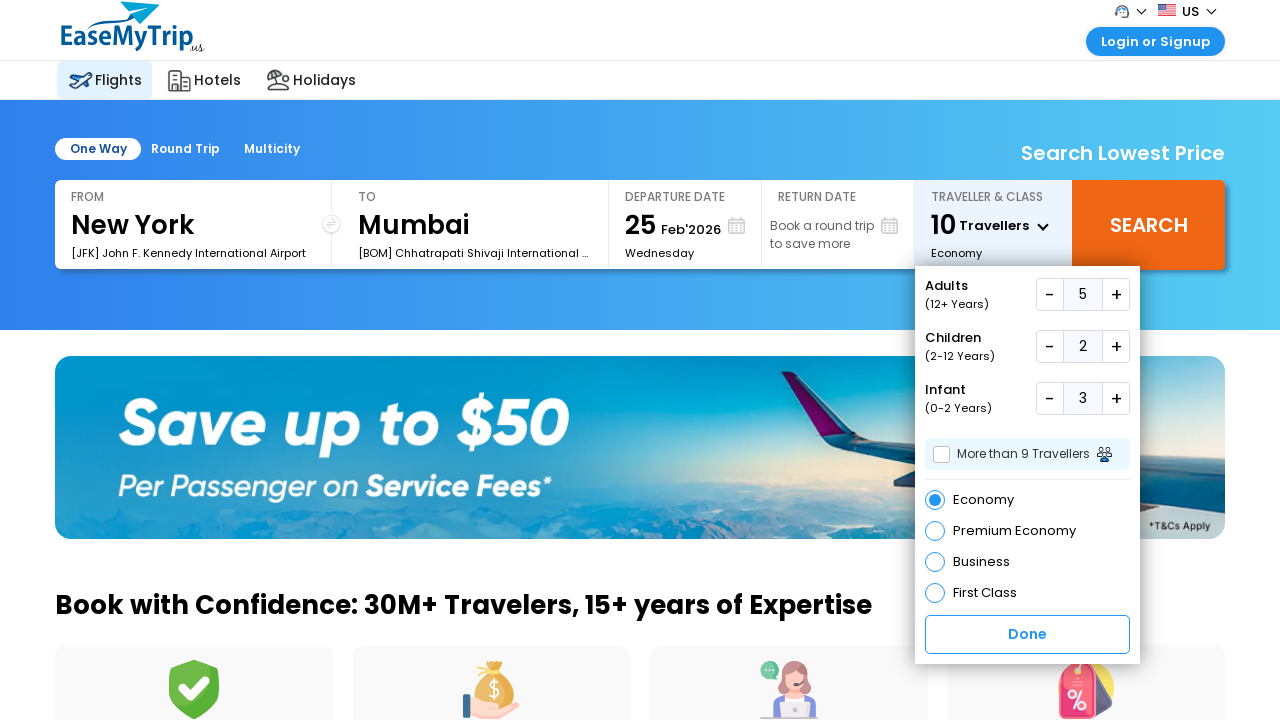

Clicked infant increment button at (1116, 398) on xpath=//button[@id = 'add'and @class = 'add plus_box1Inf']
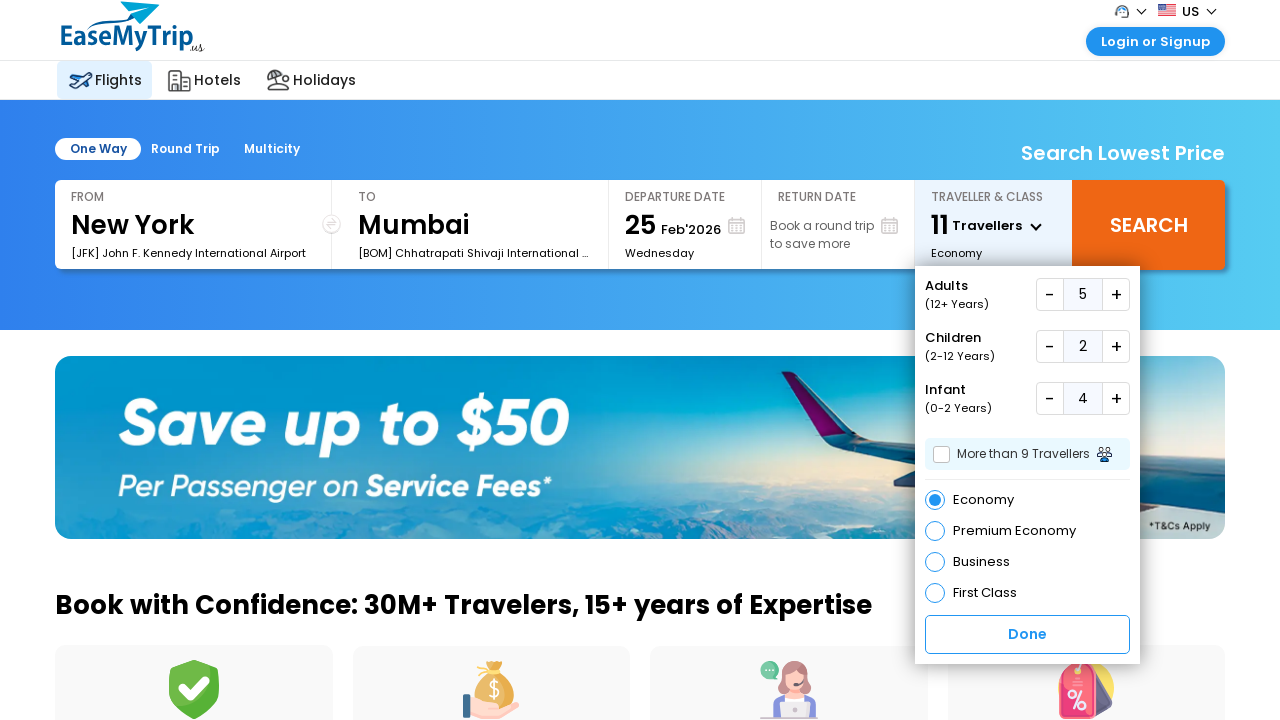

Clicked apply/confirm button to apply passenger selection at (1028, 634) on #traveLer
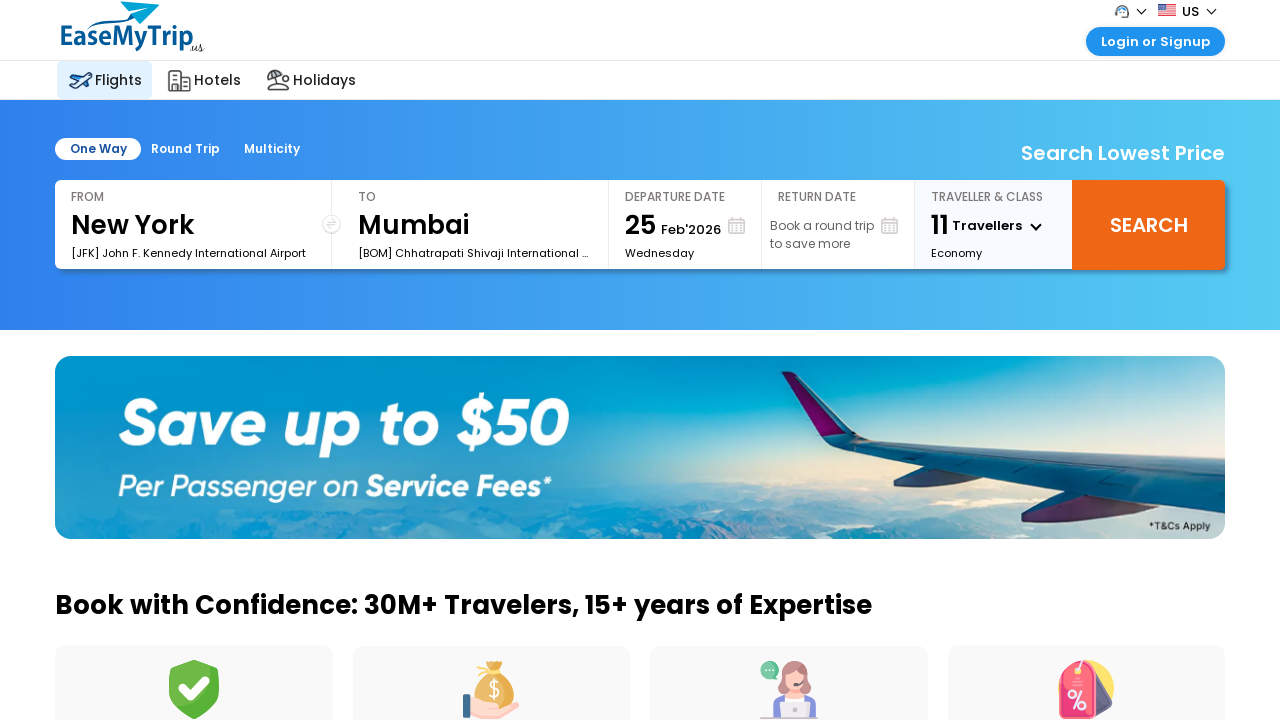

Waited 1 second for dropdown to close and update
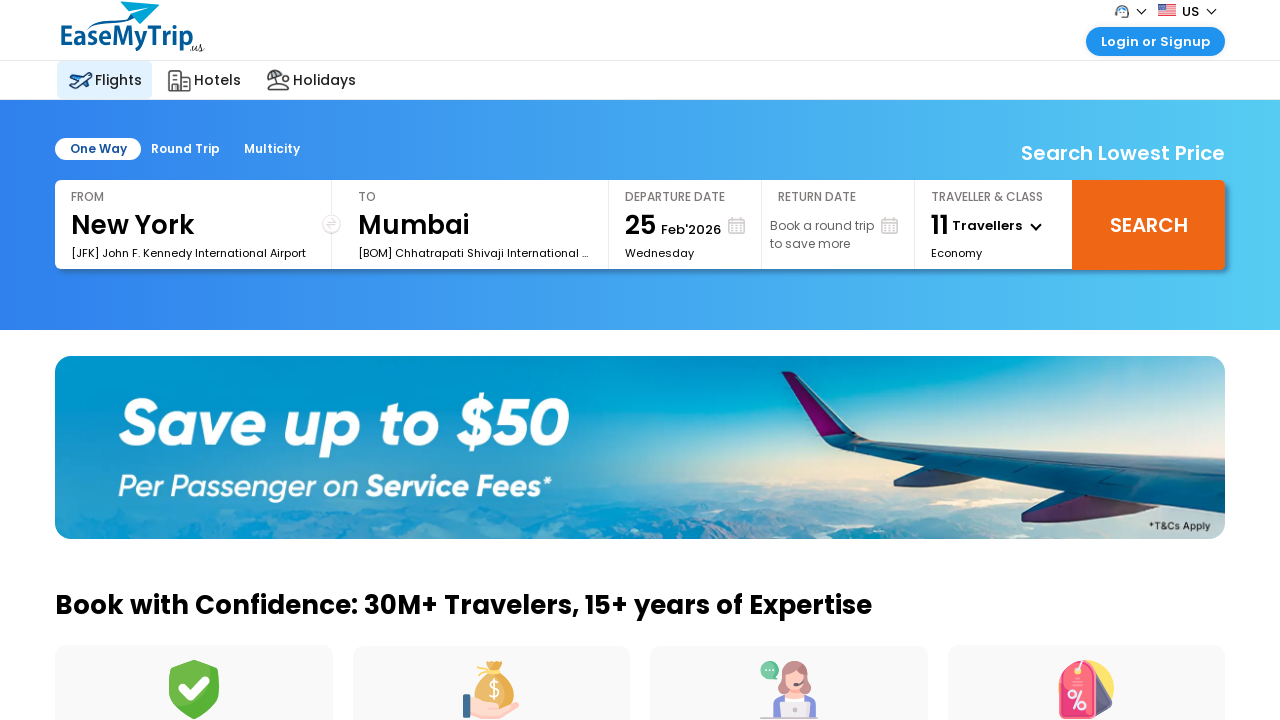

Retrieved final passenger count after selection update
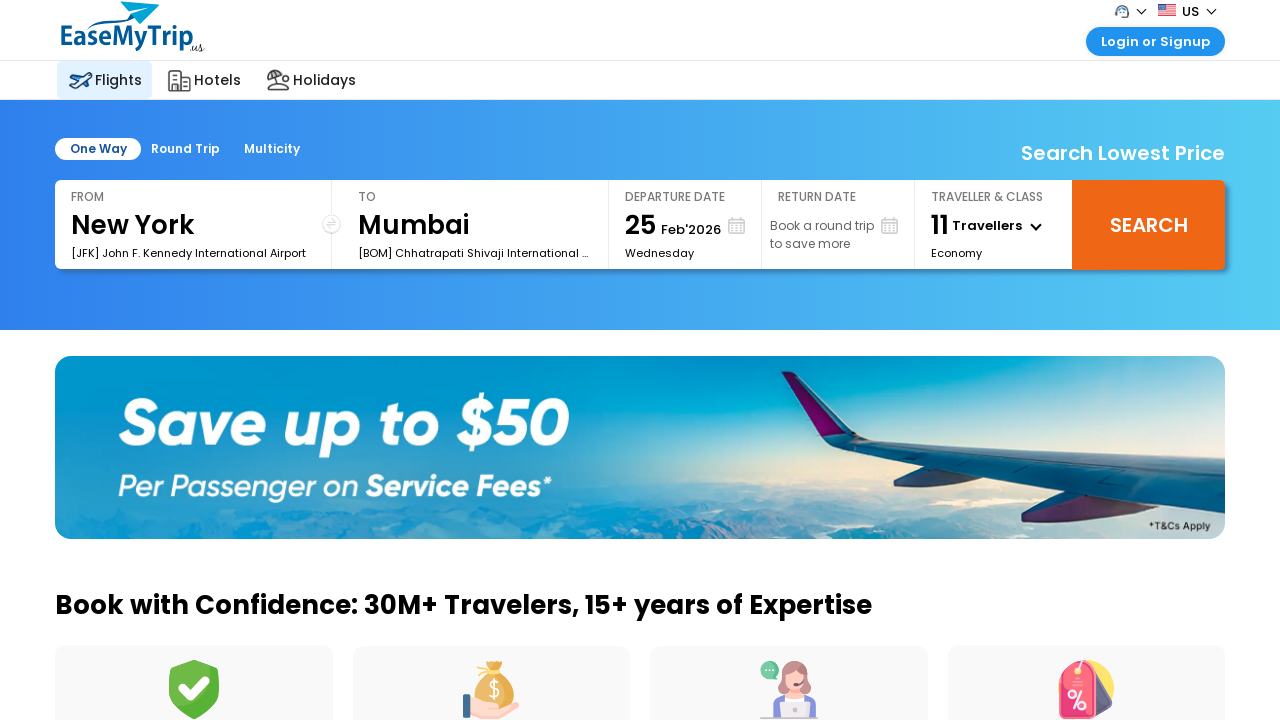

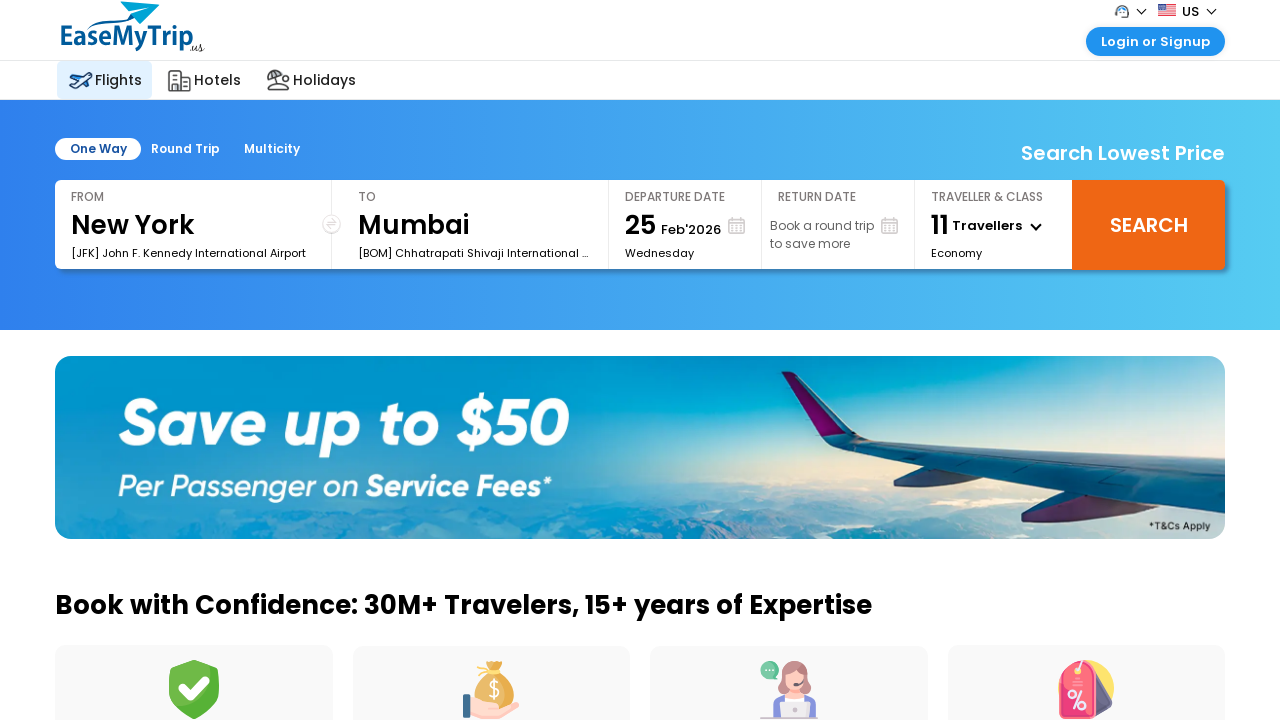